Clicks the Honda checkbox on the practice page

Starting URL: https://www.letskodeit.com/practice

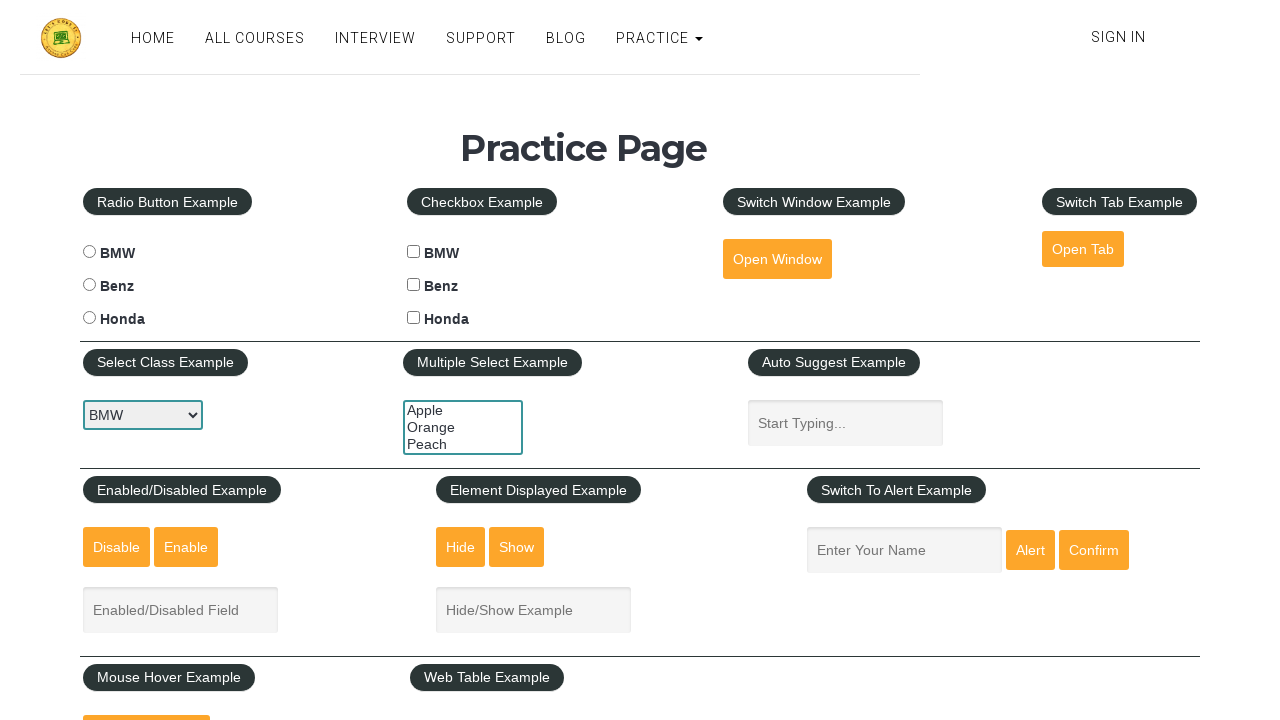

Clicked the Honda checkbox at (414, 318) on #hondacheck
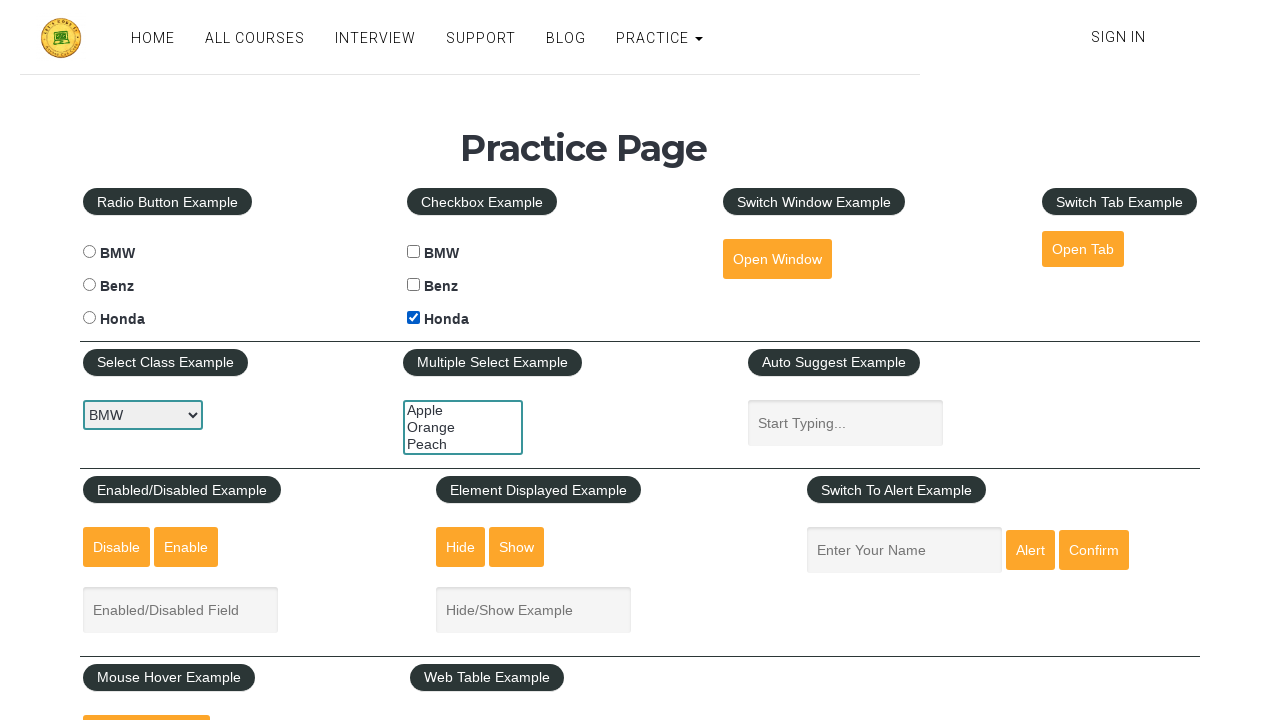

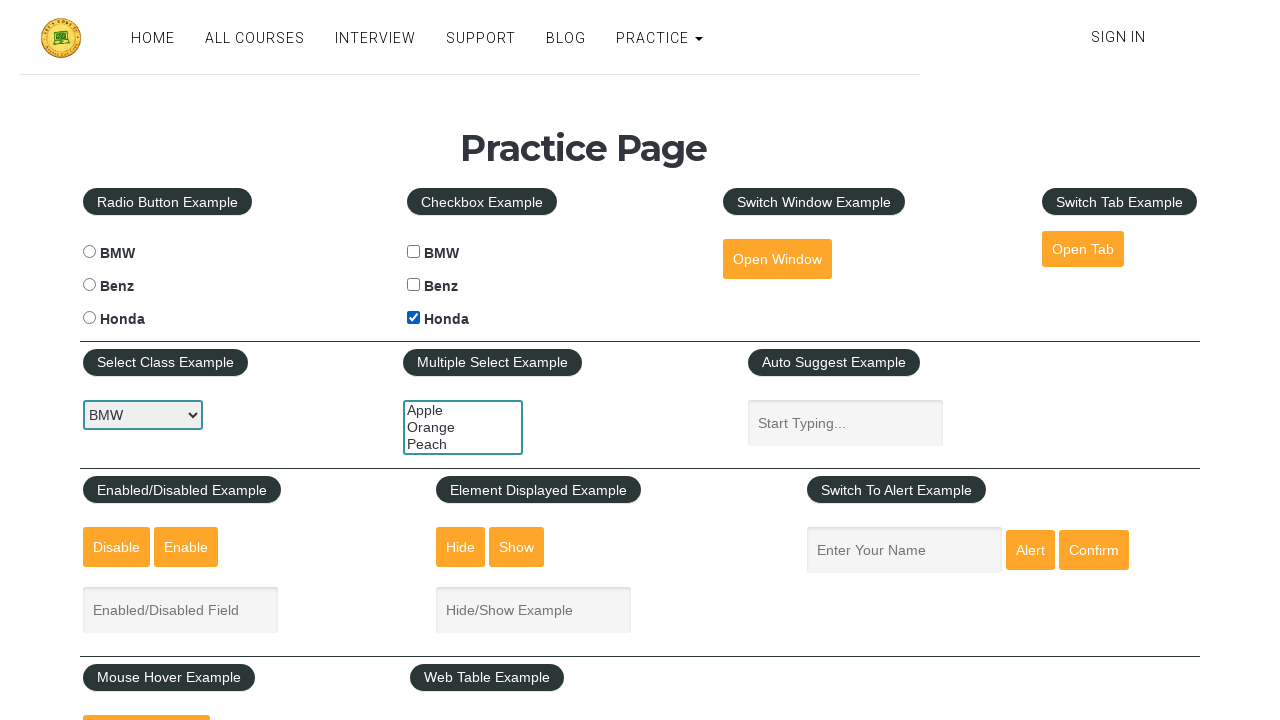